Clicks on green dropdown button and selects Gmail option from the dropdown menu

Starting URL: https://omayo.blogspot.in/

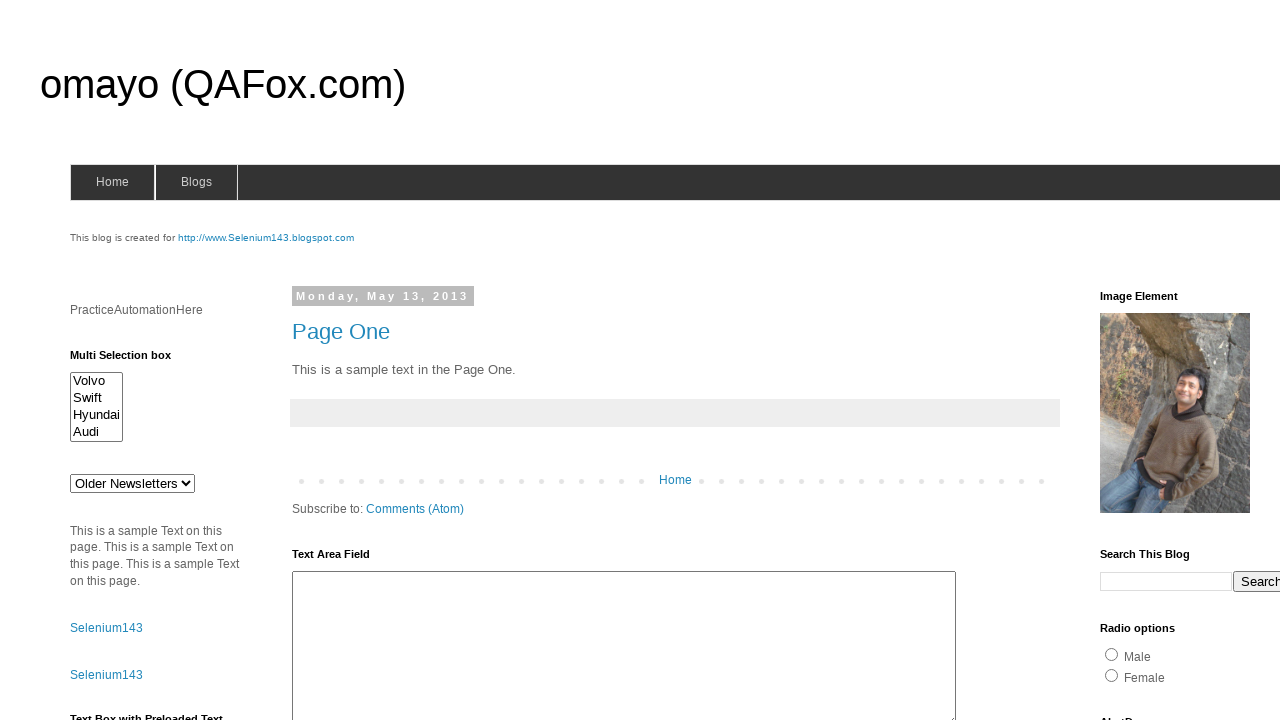

Clicked on green dropdown button at (1227, 360) on button.dropbtn
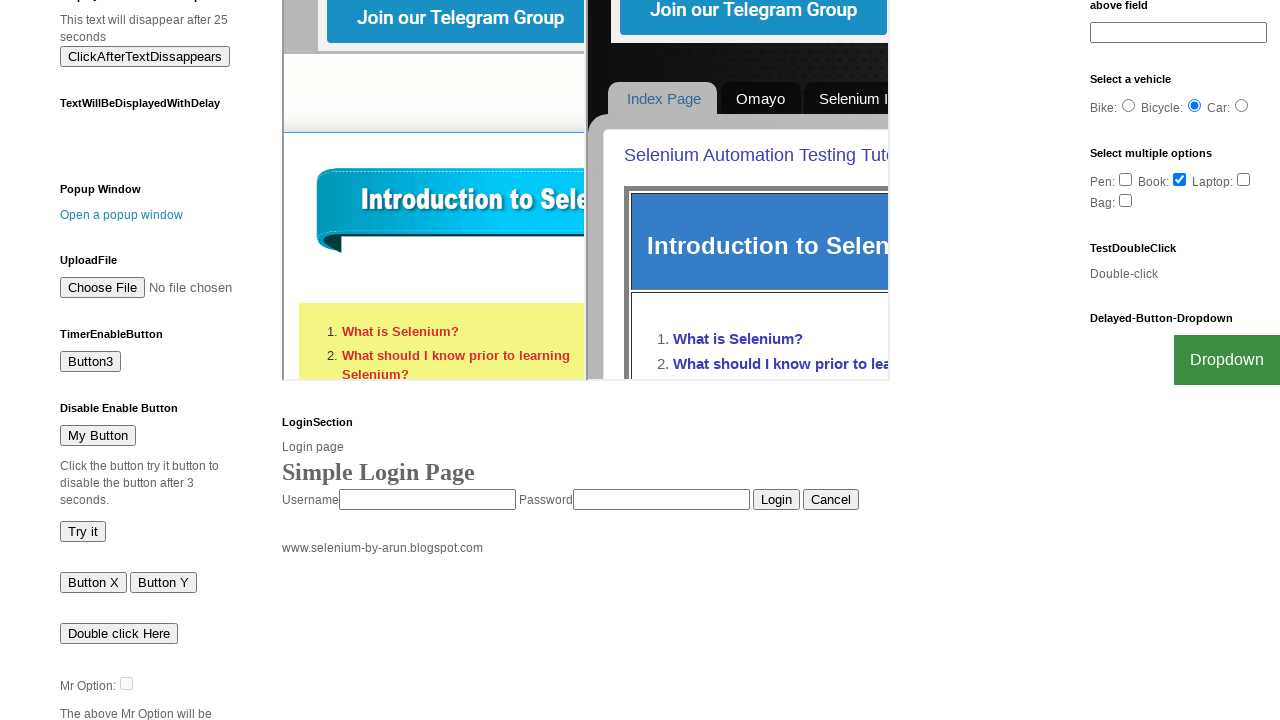

Selected Gmail option from the dropdown menu at (1200, 700) on a:text('Gmail')
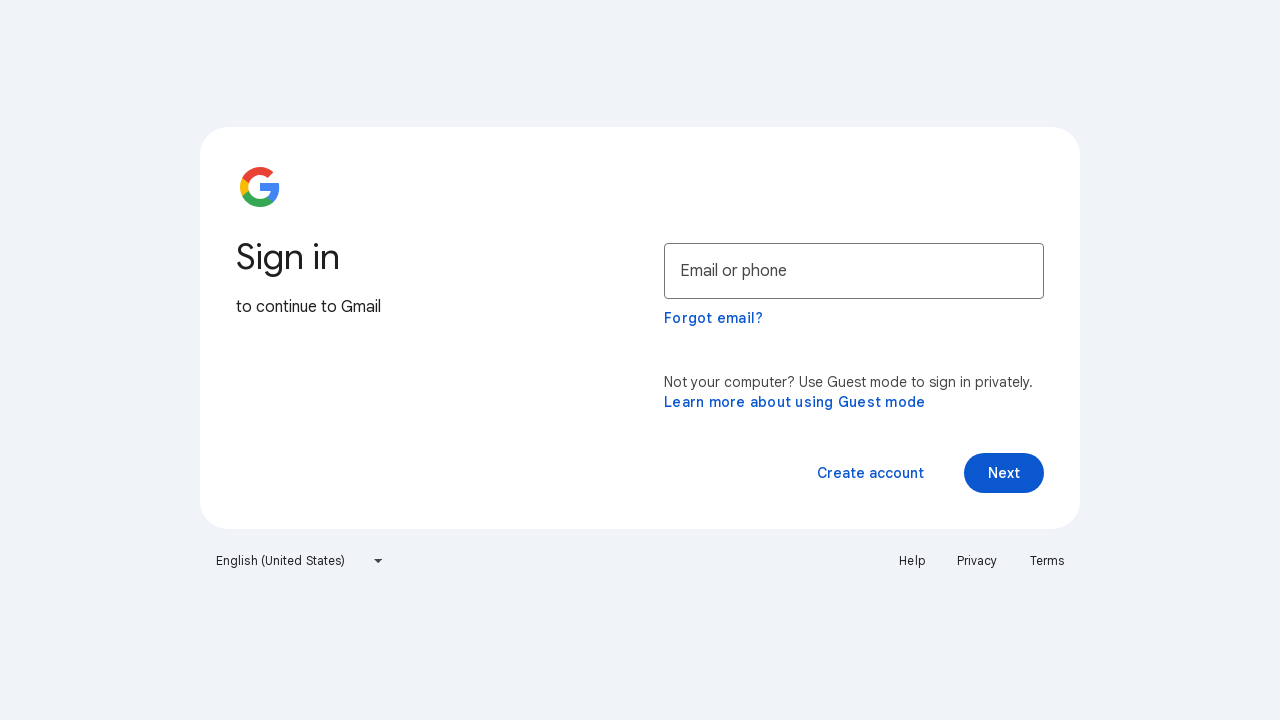

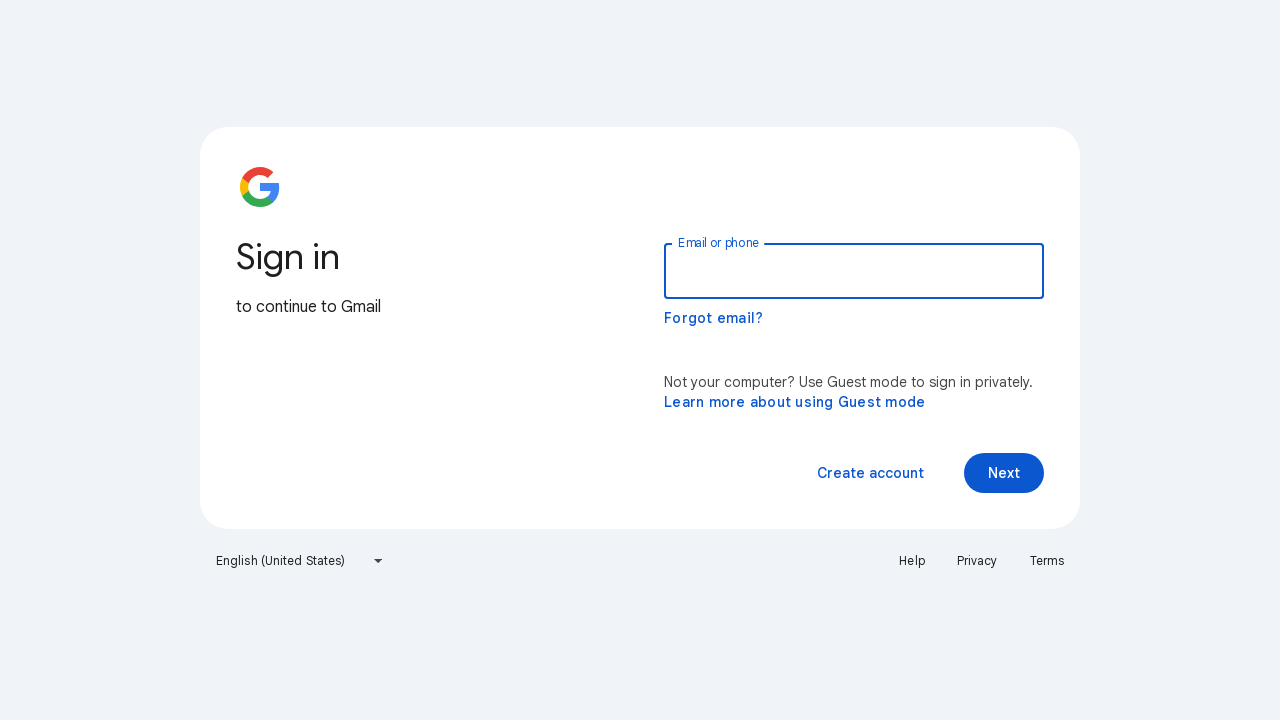